Tests right-click context menu functionality by right-clicking an element, hovering over the Quit option, clicking it, and handling the resulting alert

Starting URL: http://swisnl.github.io/jQuery-contextMenu/demo.html

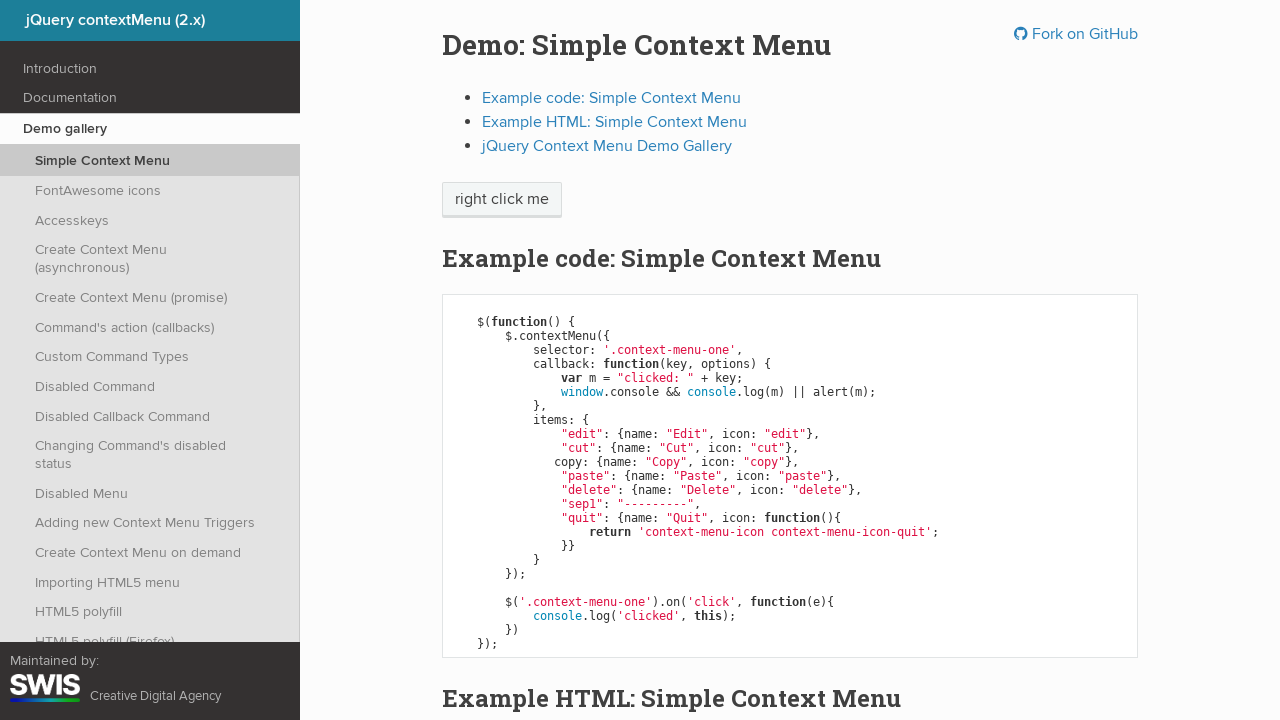

Right-clicked on 'right click me' element to open context menu at (502, 200) on //span[text()='right click me']
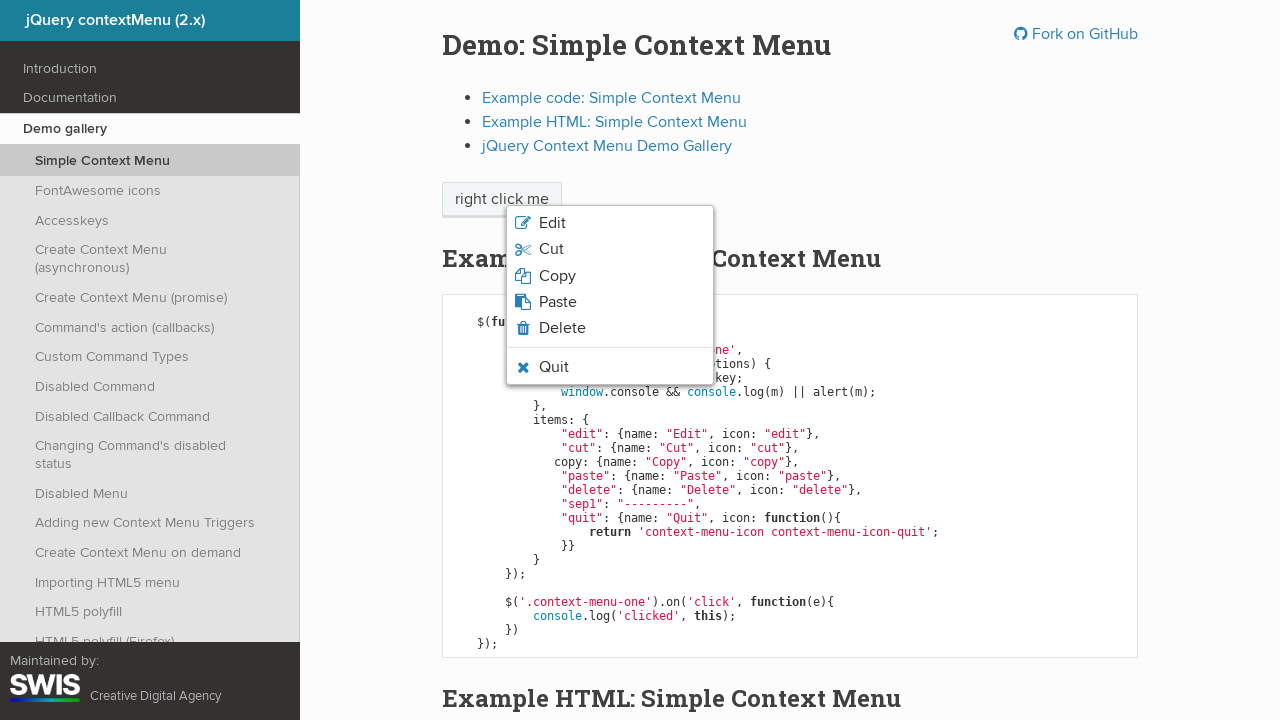

Context menu appeared with Quit option visible
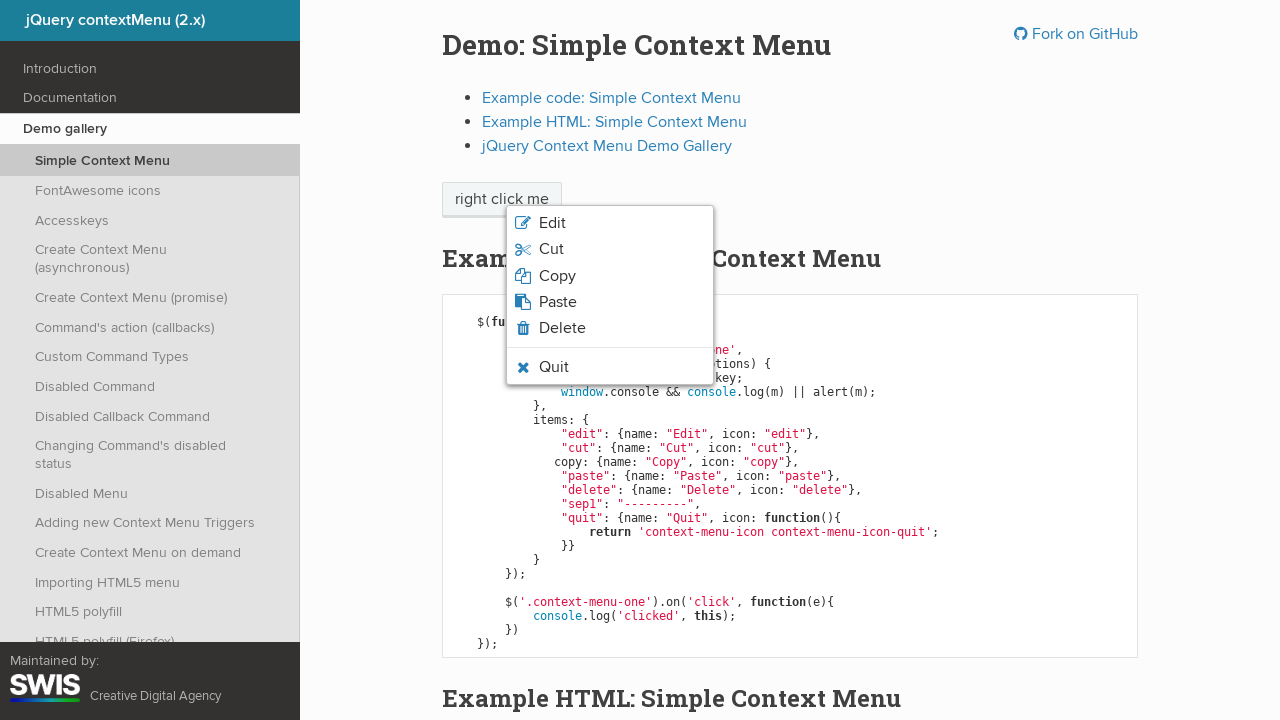

Hovered over the Quit option in context menu at (610, 367) on xpath=//li[contains(@class,'context-menu-icon-quit')]
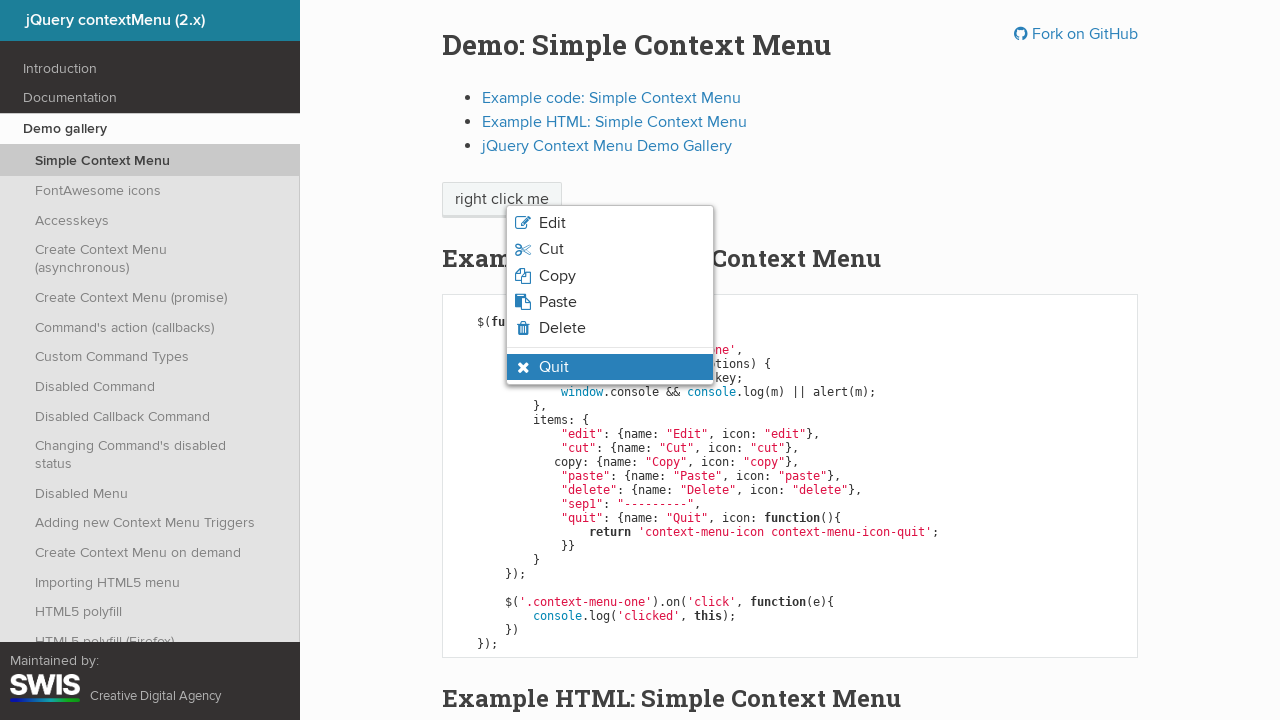

Clicked on Quit option at (610, 367) on xpath=//li[contains(@class,'context-menu-icon-quit')]
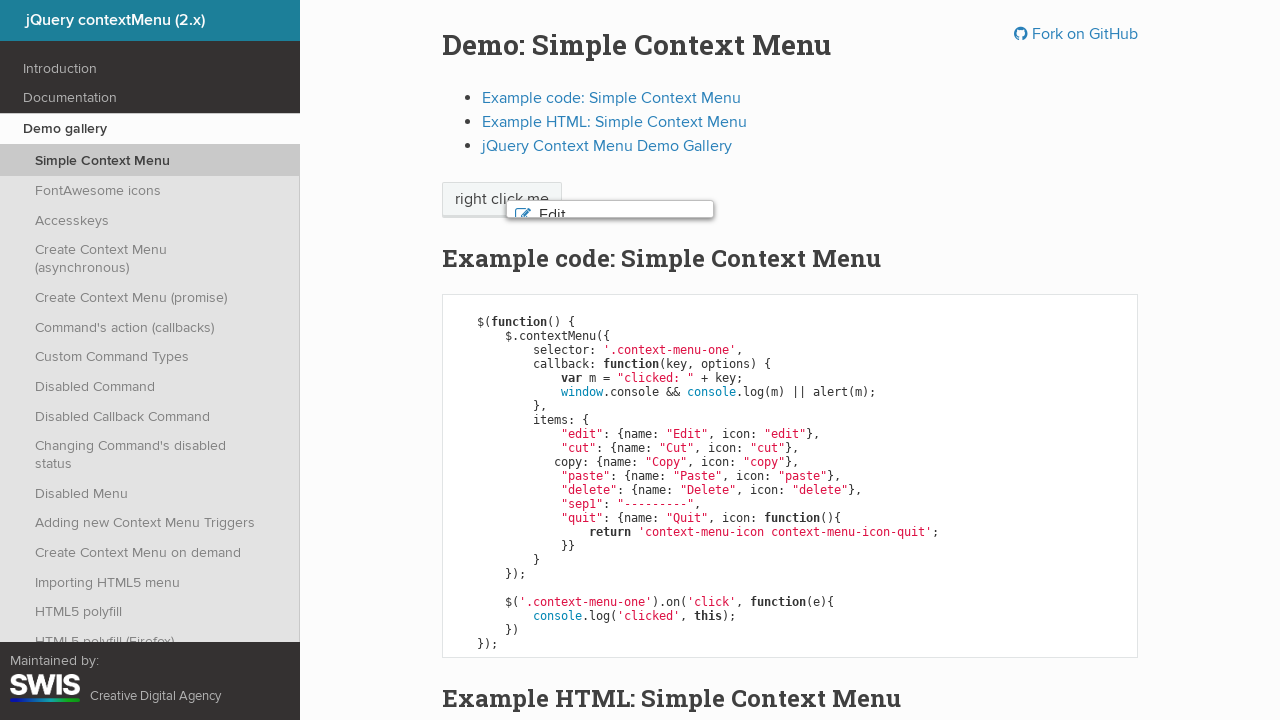

Alert dialog handler registered and accepted
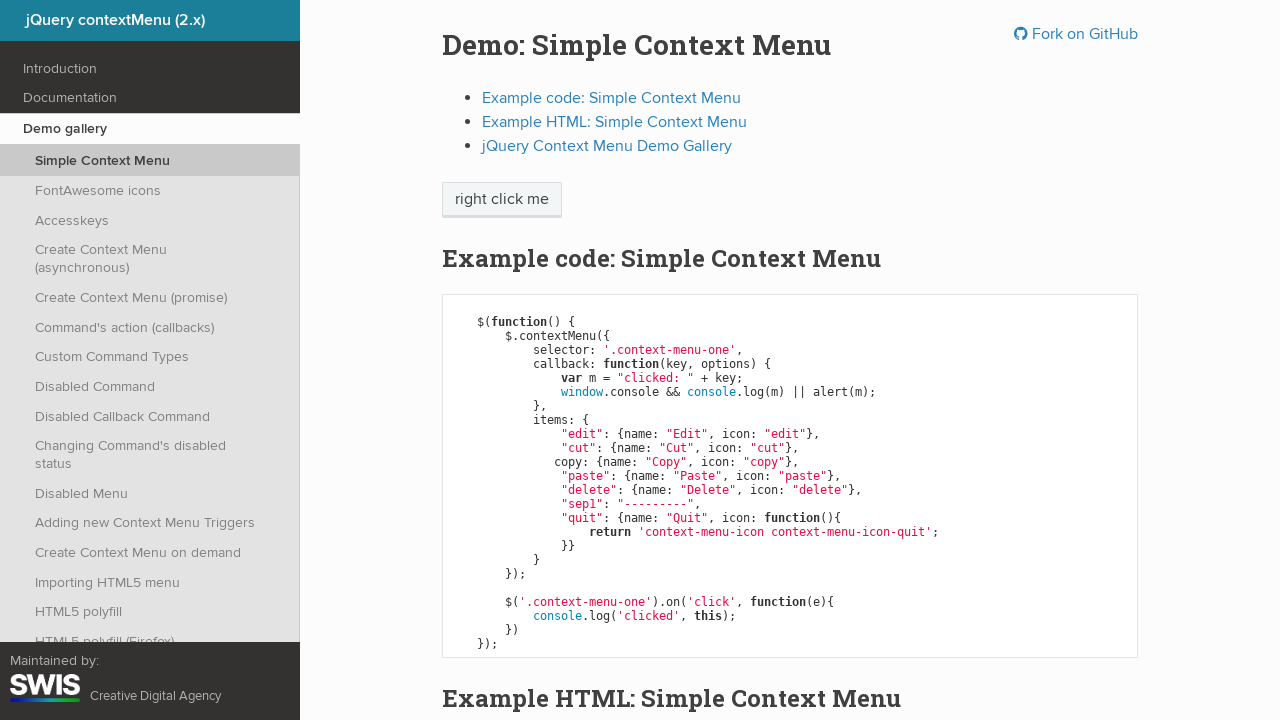

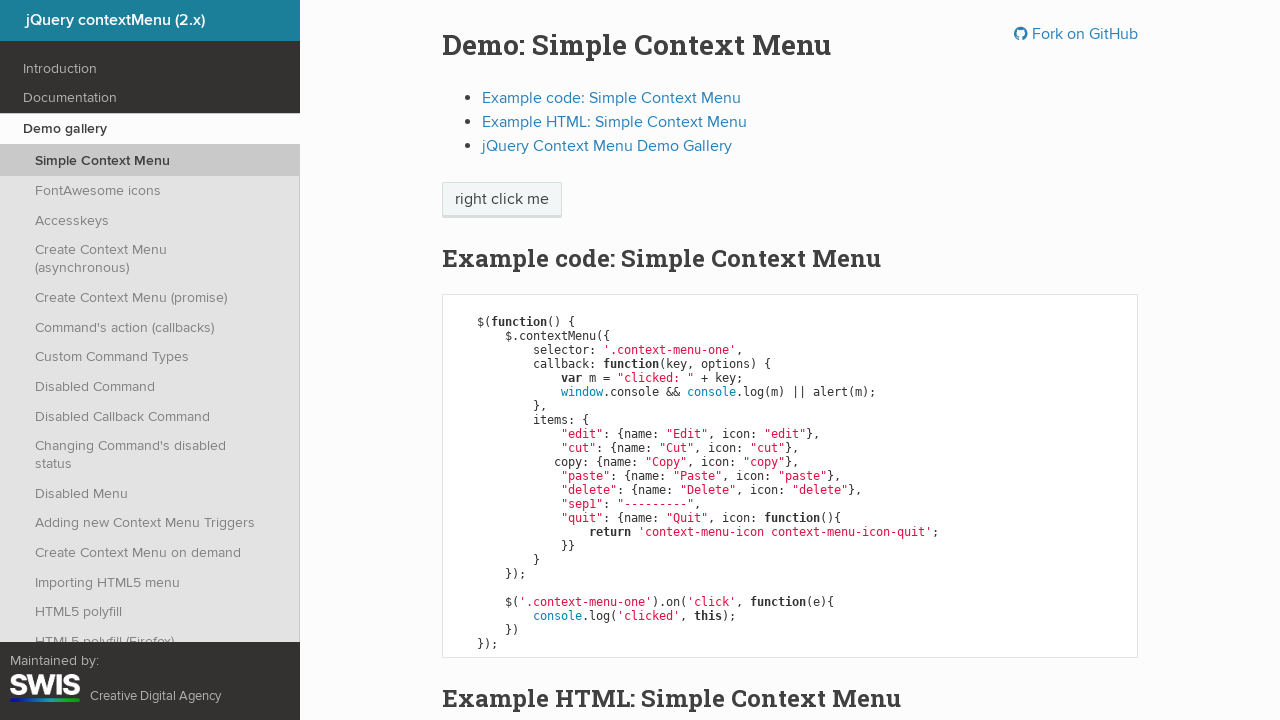